Tests multiplication with two negative numbers (-15 * -5)

Starting URL: https://testsheepnz.github.io/BasicCalculator.html

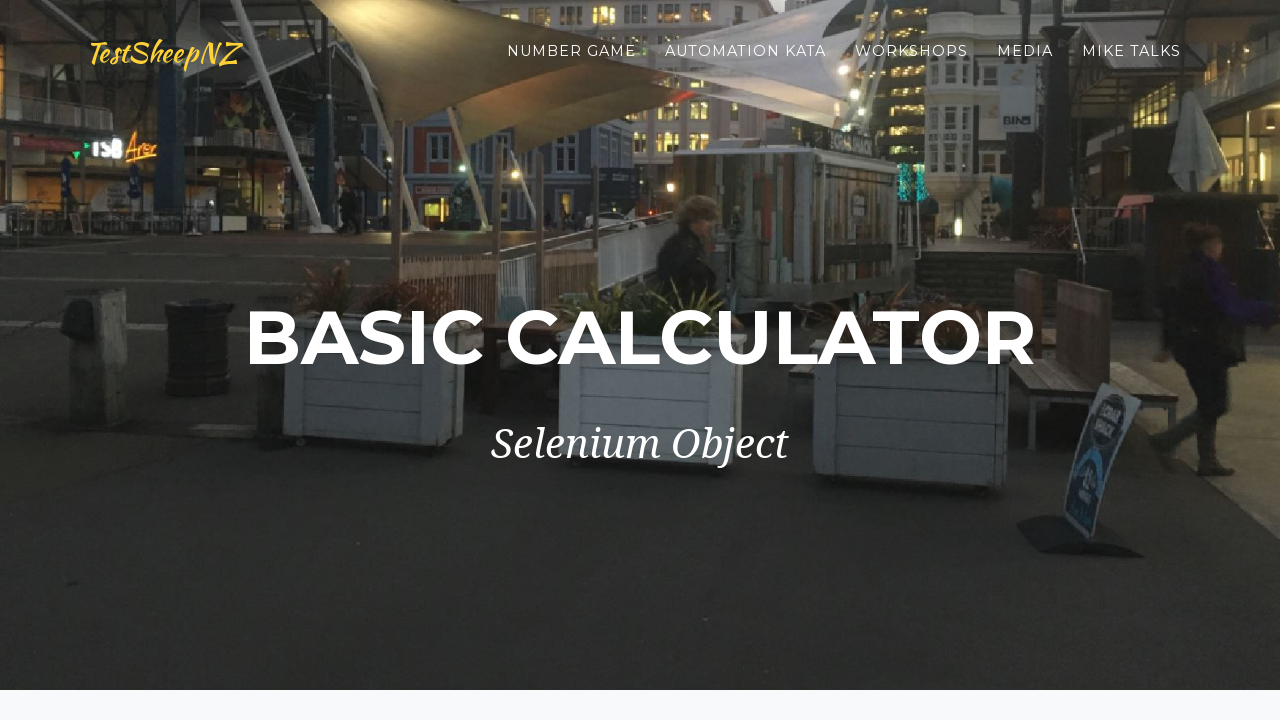

Filled first number field with -15 on #number1Field
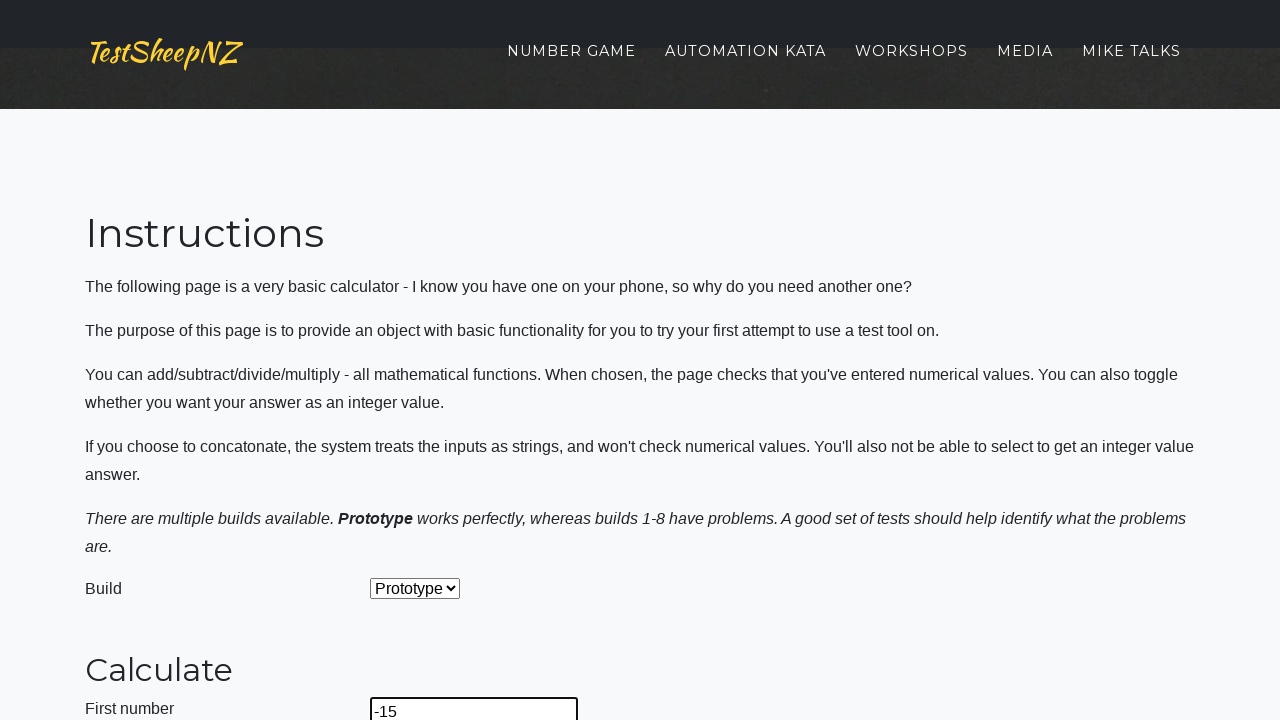

Filled second number field with -5 on #number2Field
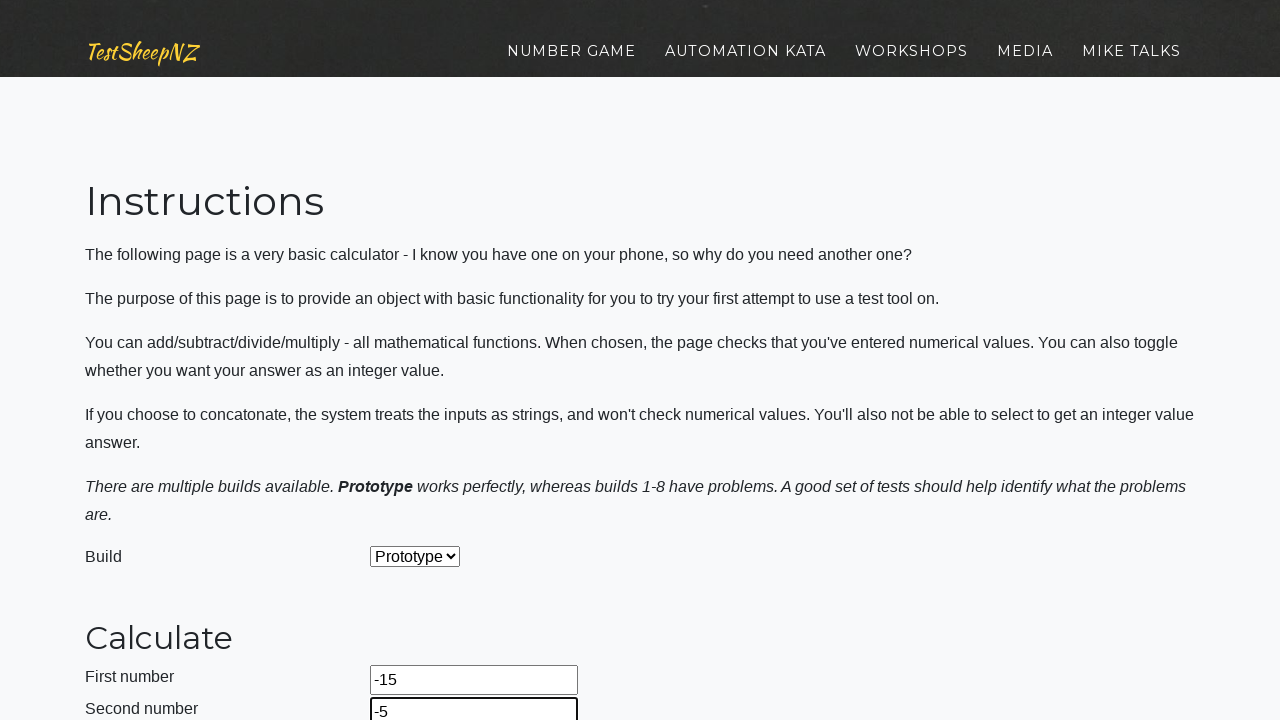

Selected multiplication operation from dropdown on #selectOperationDropdown
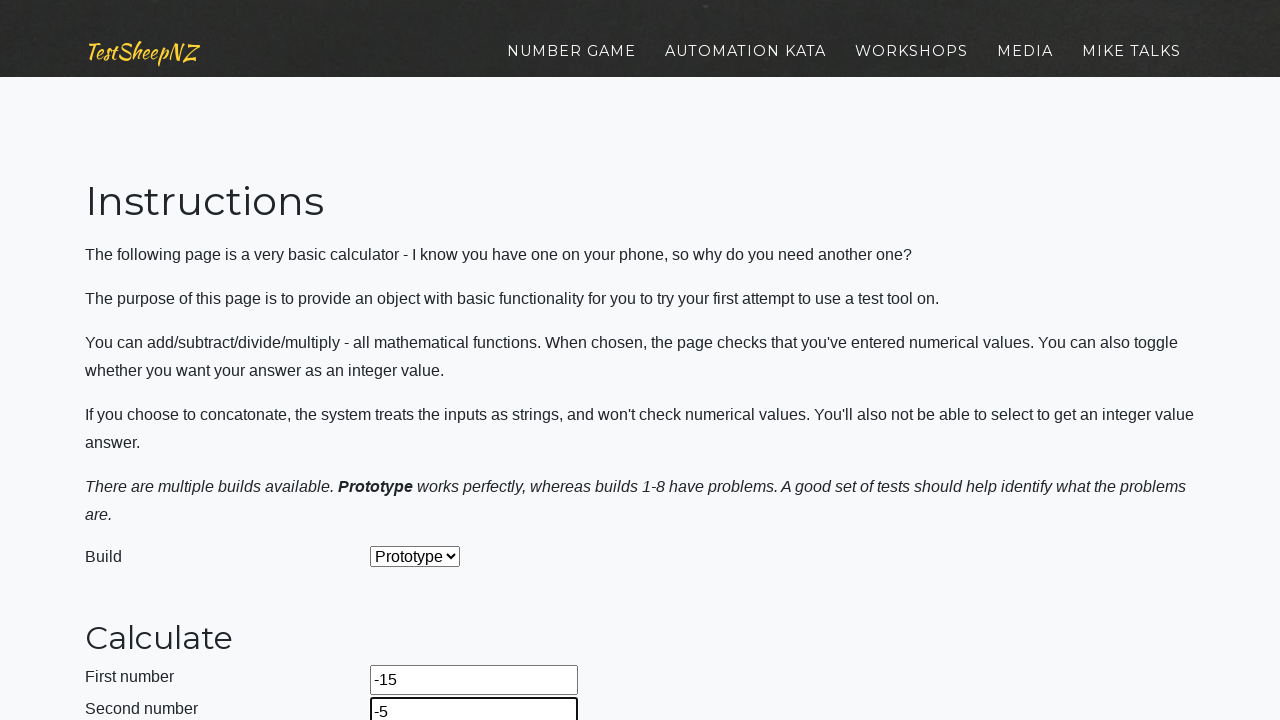

Clicked calculate button to compute -15 * -5 at (422, 361) on #calculateButton
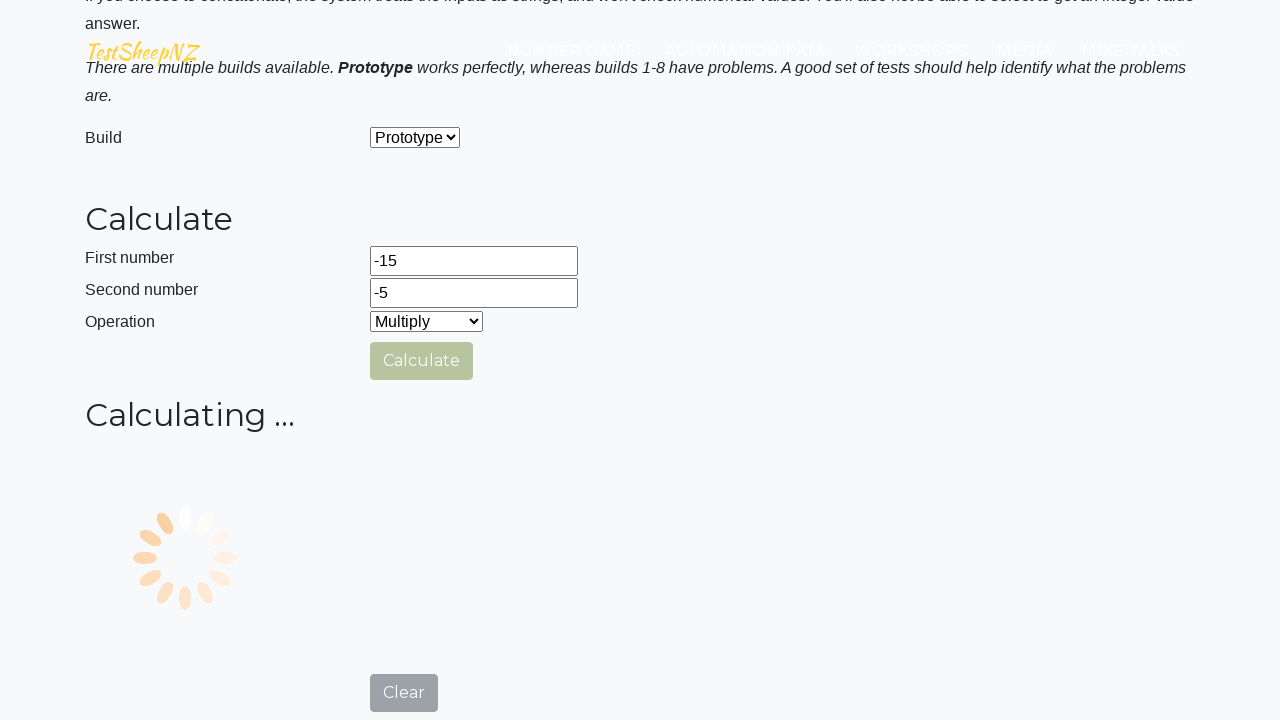

Clicked clear button to reset the form at (404, 495) on #clearButton
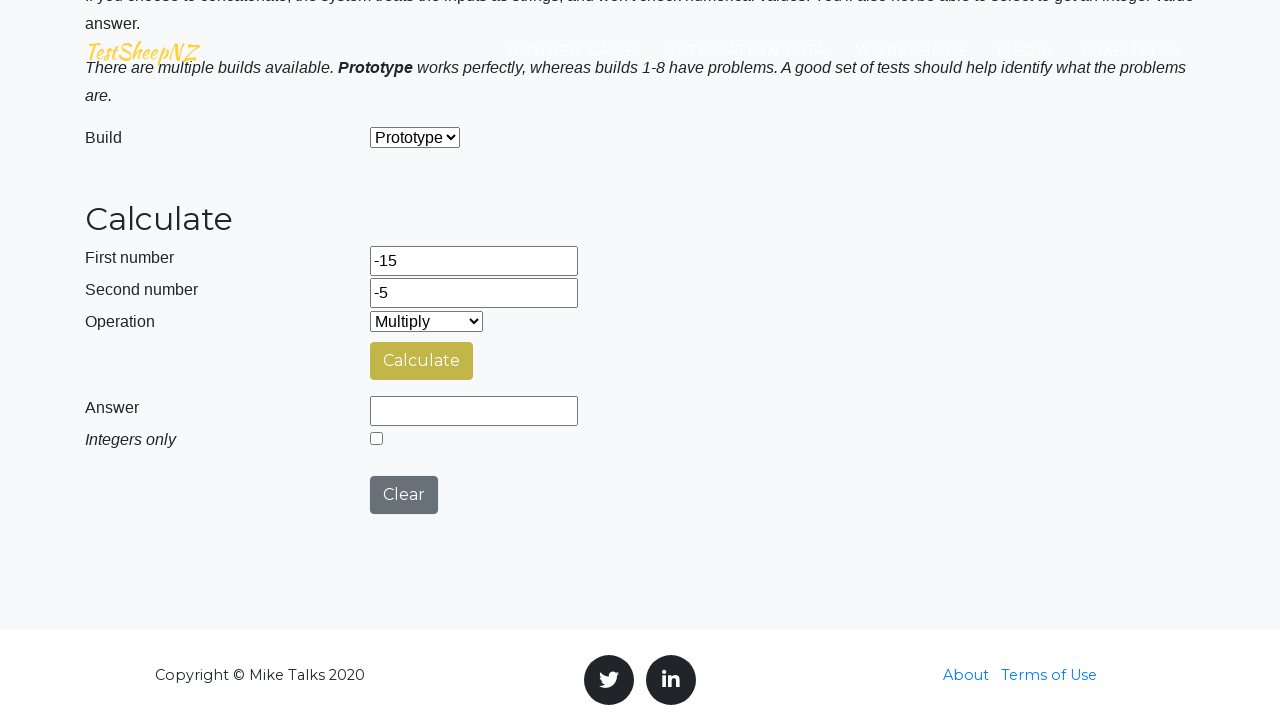

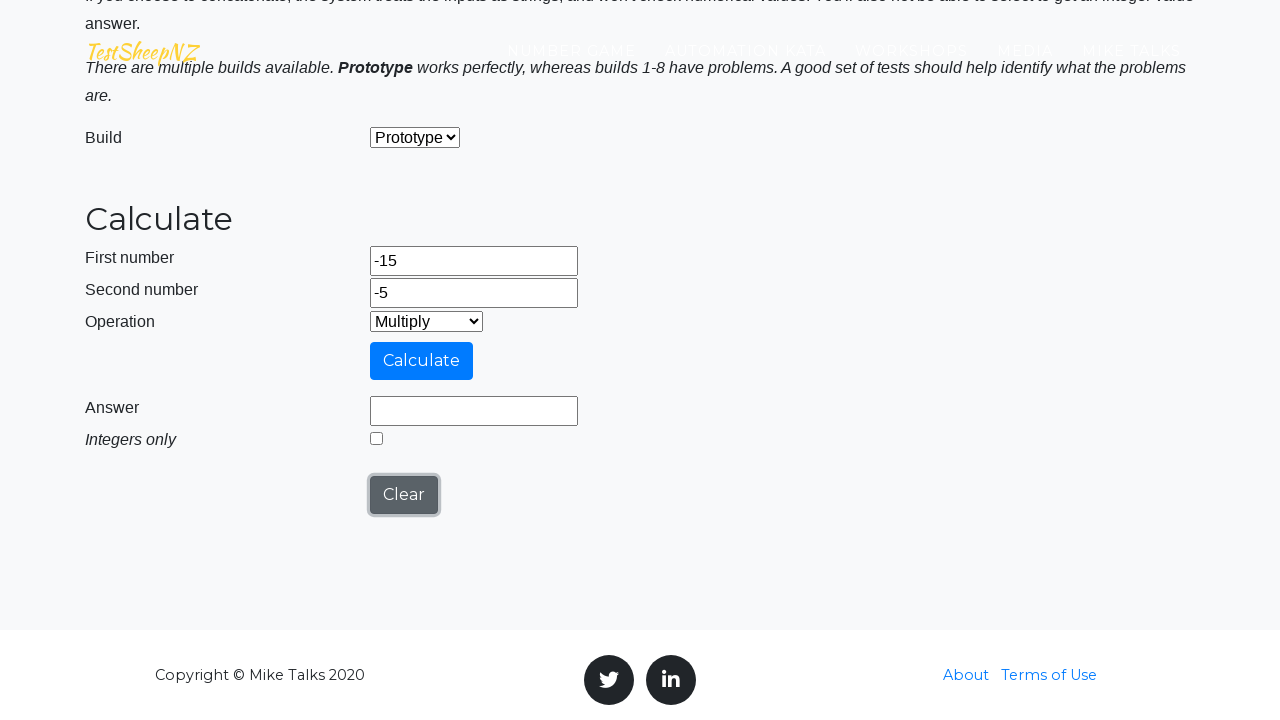